Tests adding and removing elements by clicking an "Add Element" button twice, verifying delete buttons appear, then clicking one delete button and verifying one remains.

Starting URL: https://the-internet.herokuapp.com/add_remove_elements/

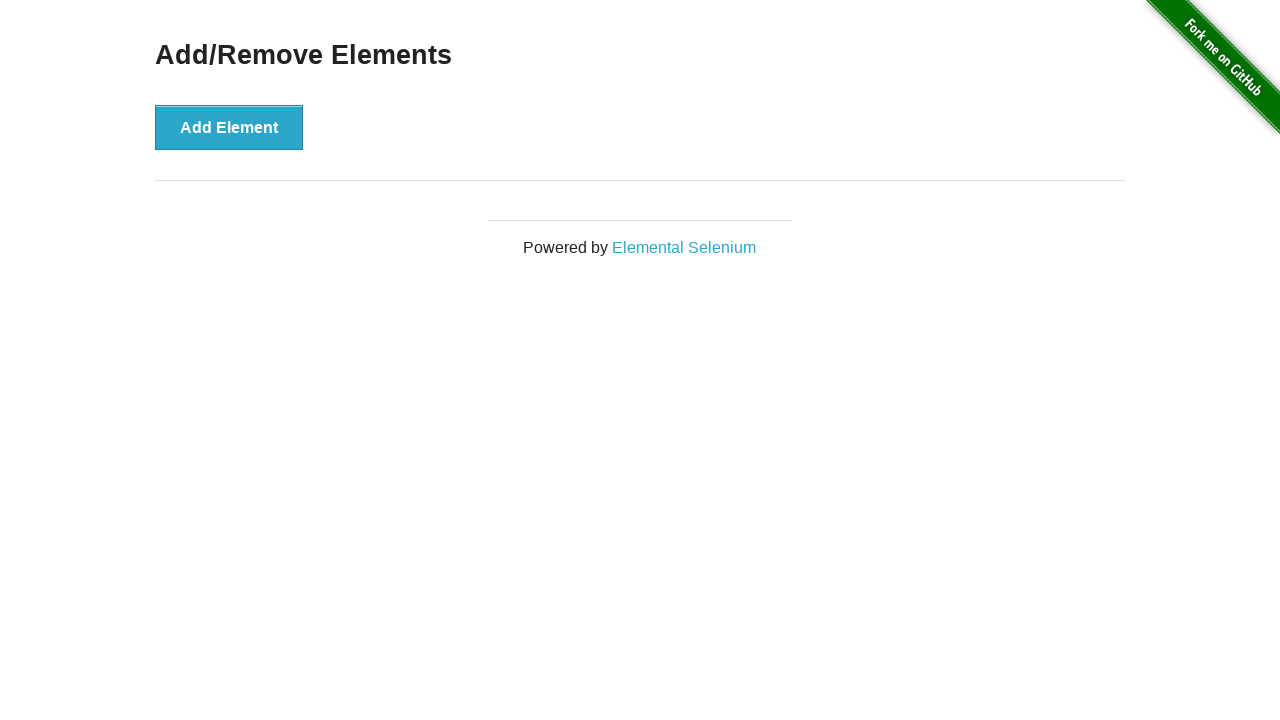

Navigated to Add/Remove Elements page
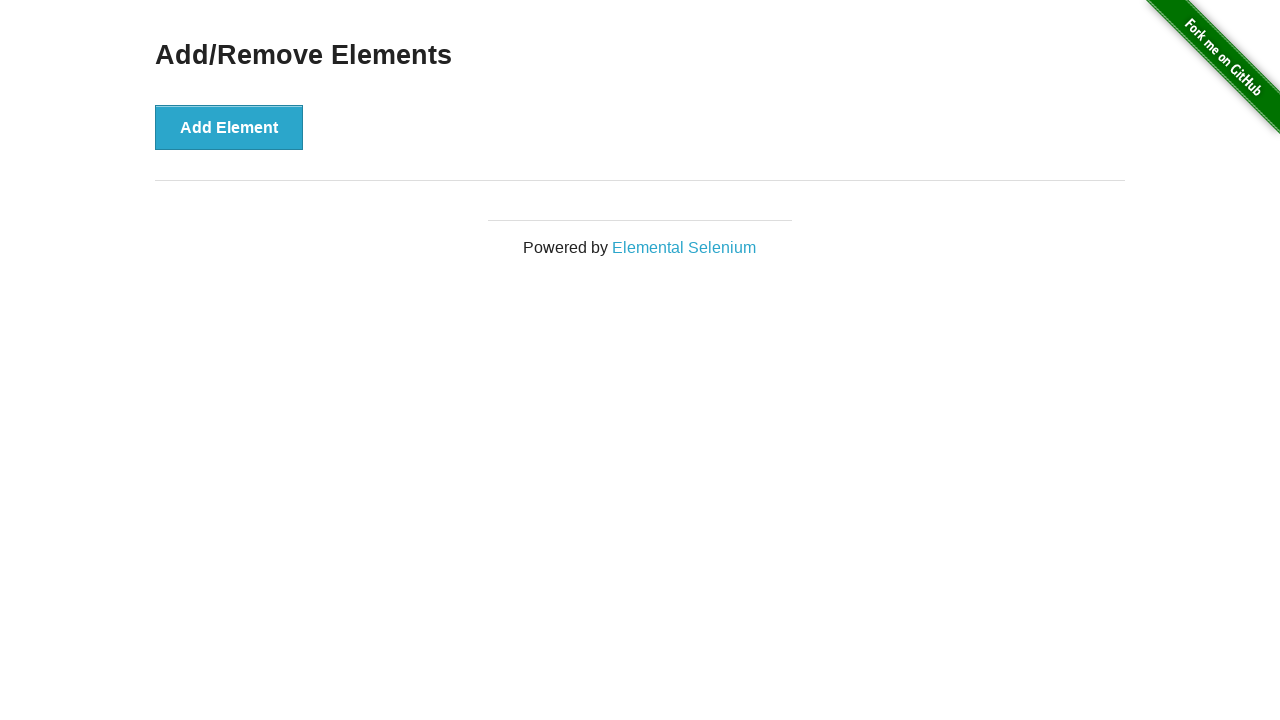

Verified no delete buttons are present initially
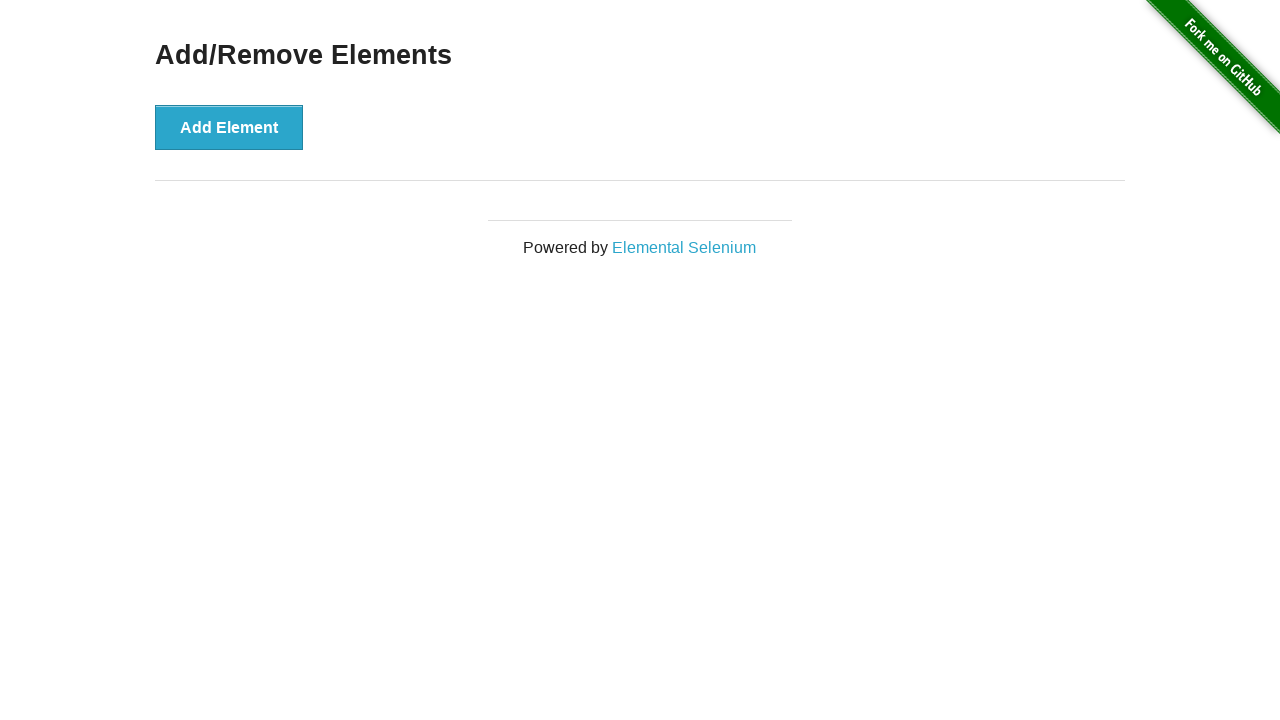

Clicked Add Element button (first time) at (229, 127) on div.example > button
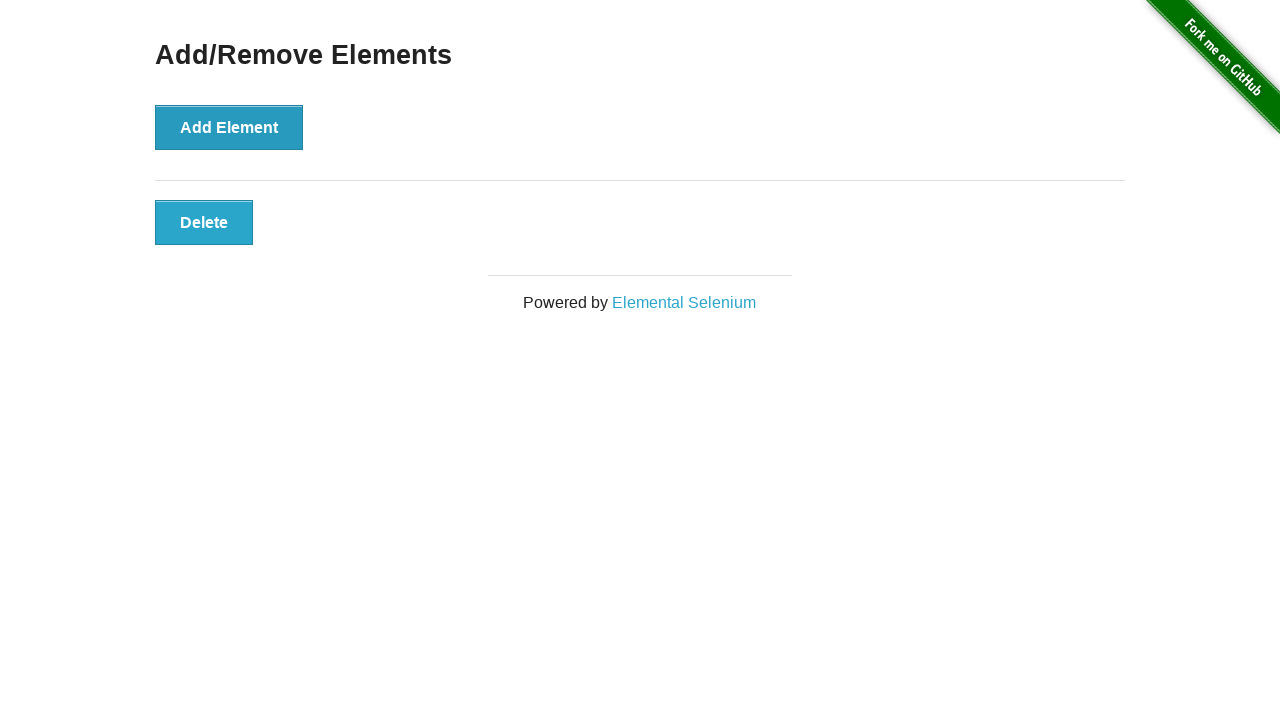

Clicked Add Element button (second time) at (229, 127) on div.example > button
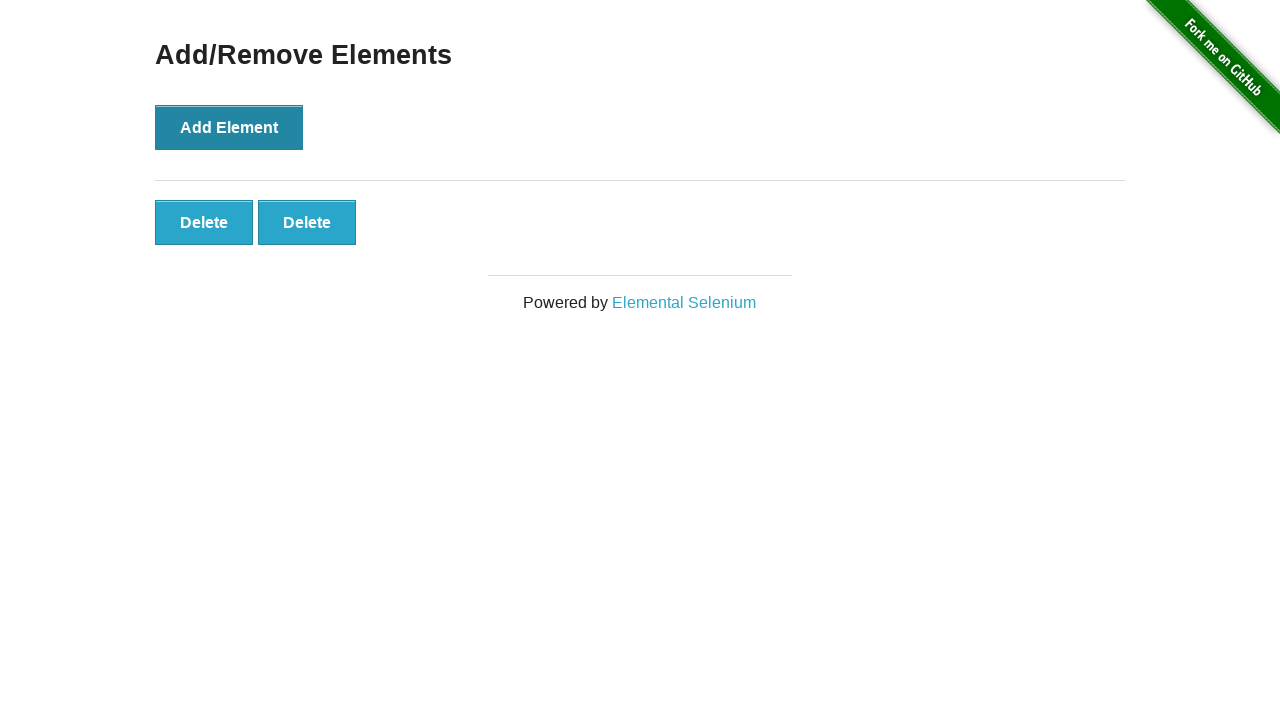

Verified 2 delete buttons are now present
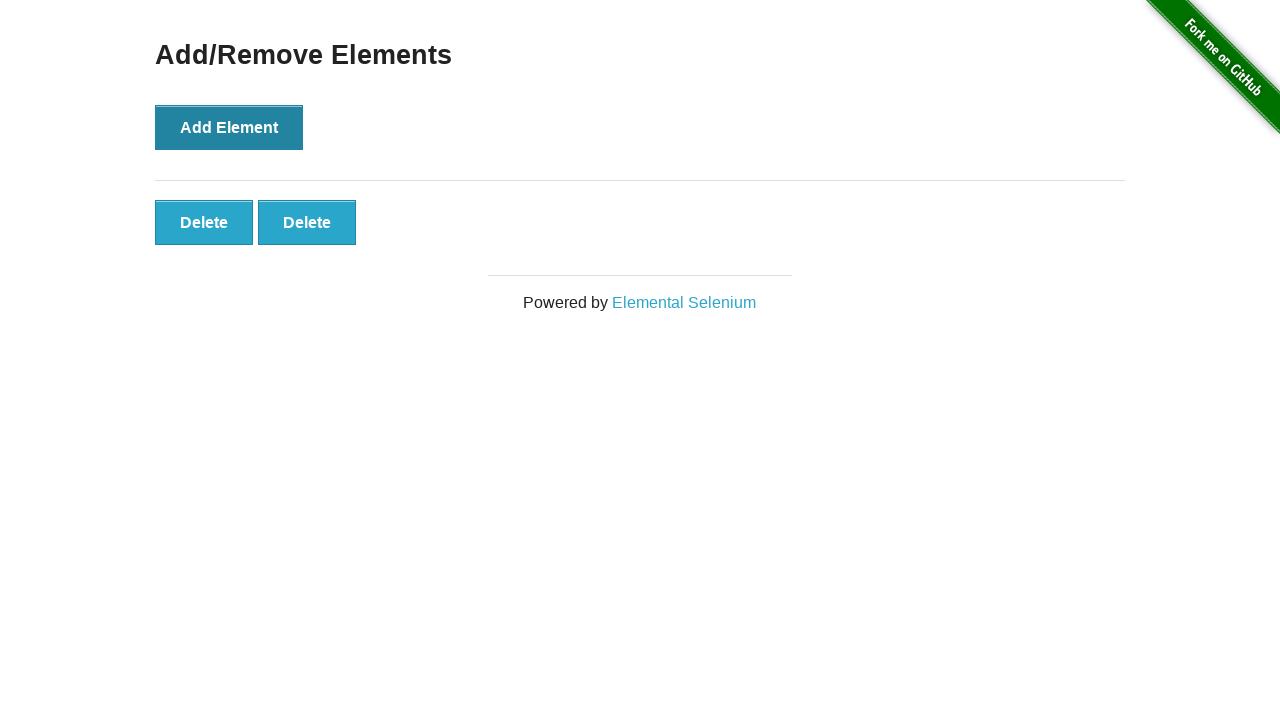

Clicked the first delete button at (204, 222) on xpath=//div[@id='elements']//button >> nth=0
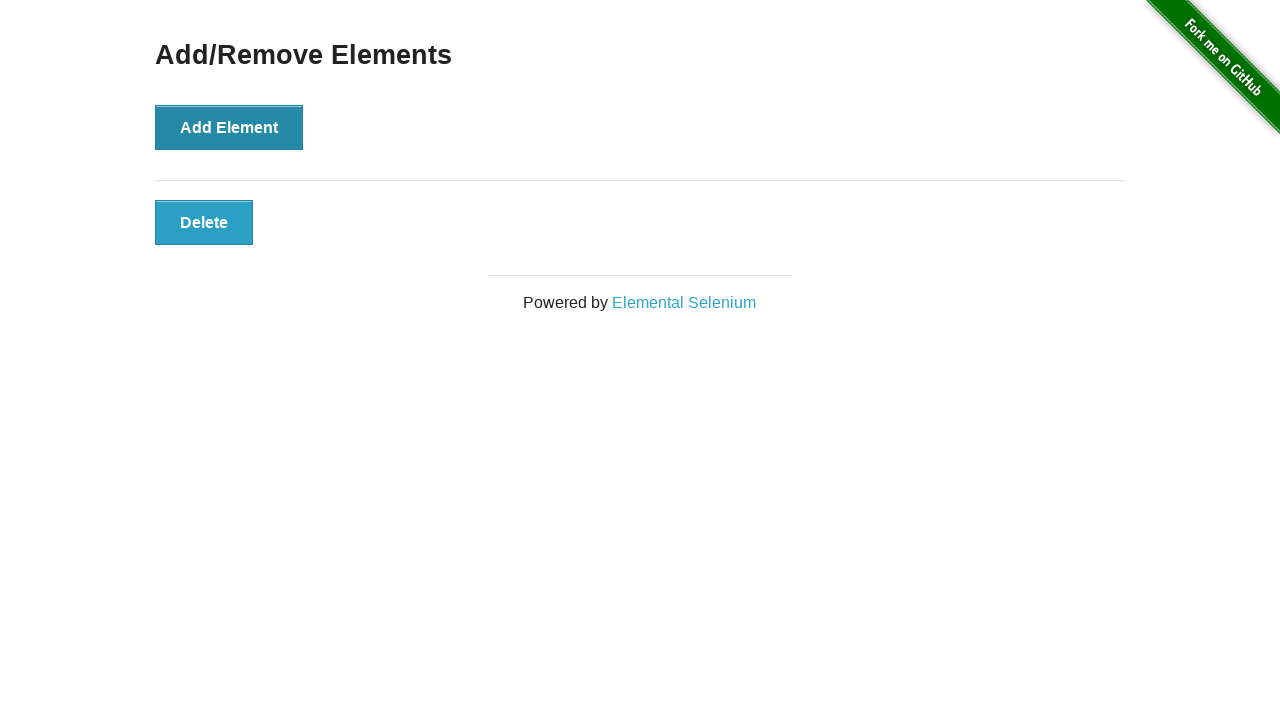

Verified only 1 delete button remains after deletion
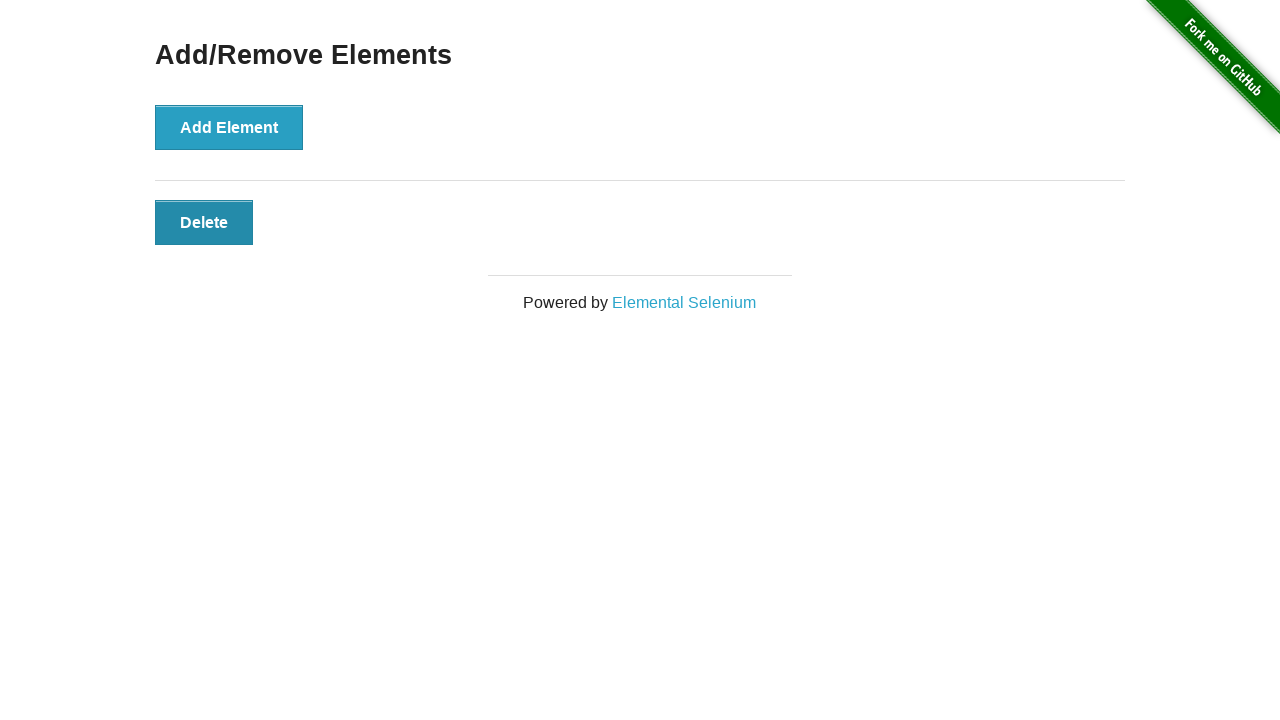

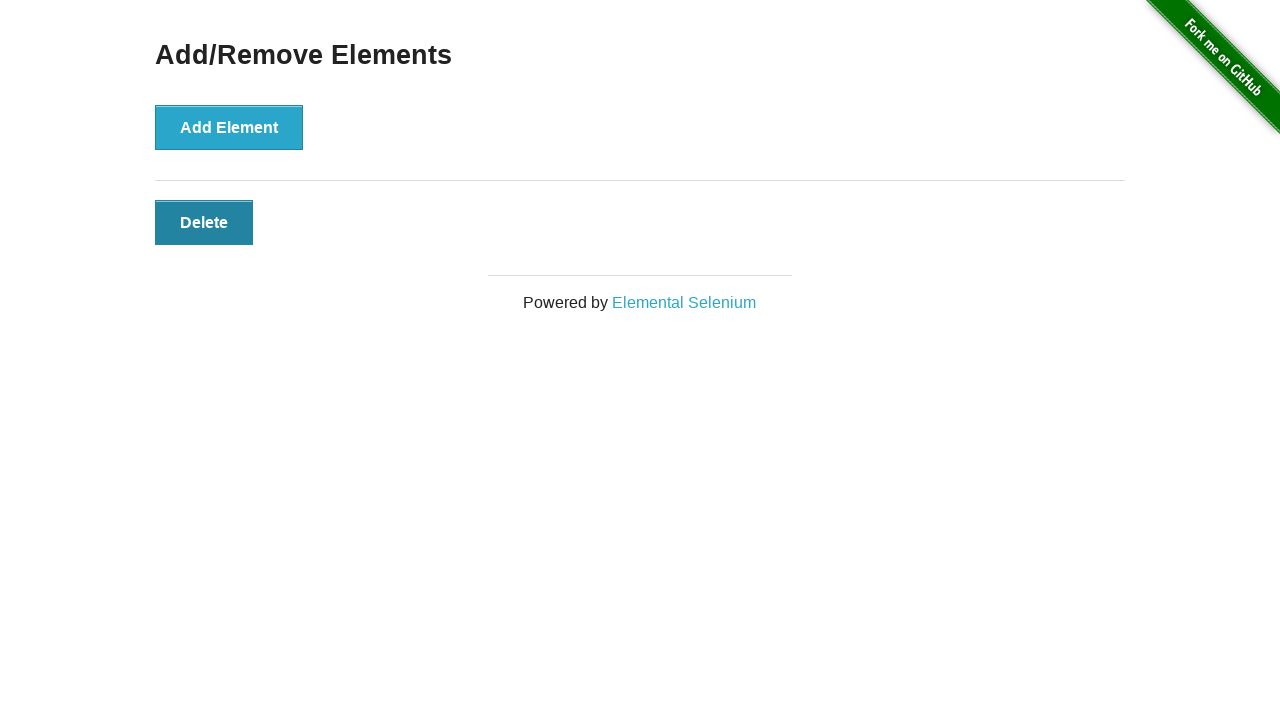